Tests form submission without name field filled, only email and phone

Starting URL: https://lm.skillbox.cc/qa_tester/module02/homework1/

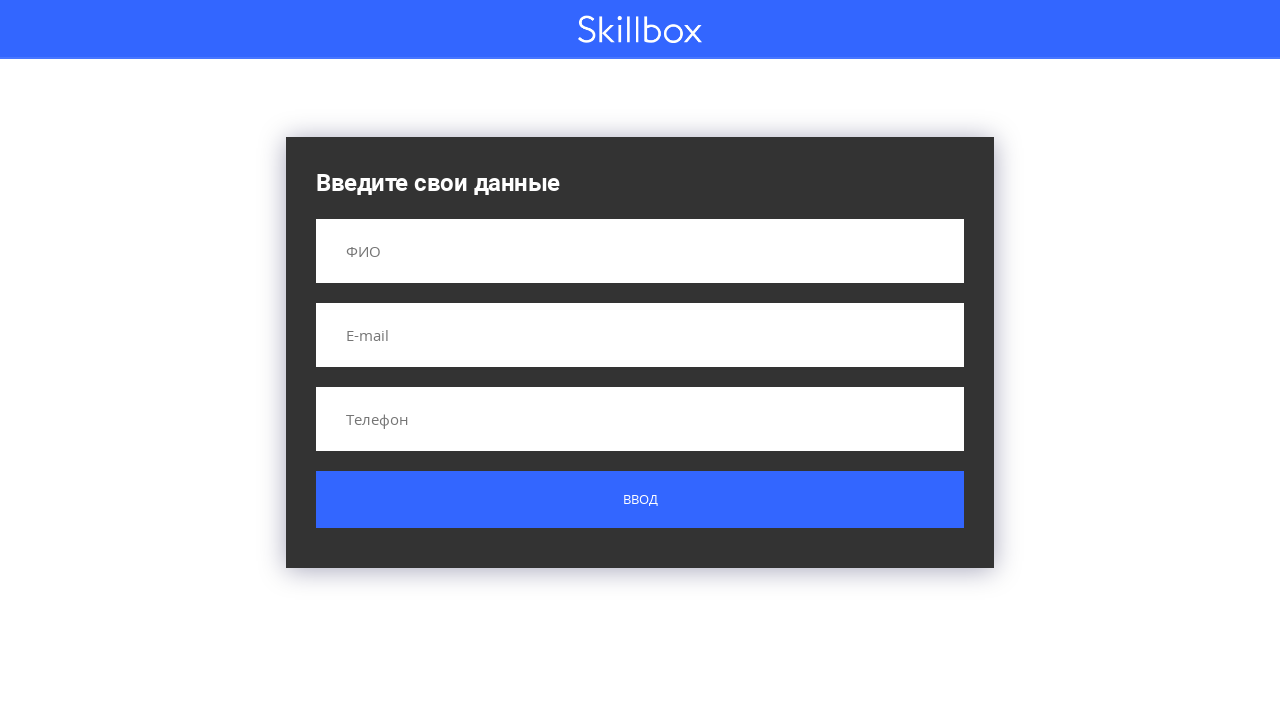

Filled email field with 'milo@mail.ru' on input[name='email']
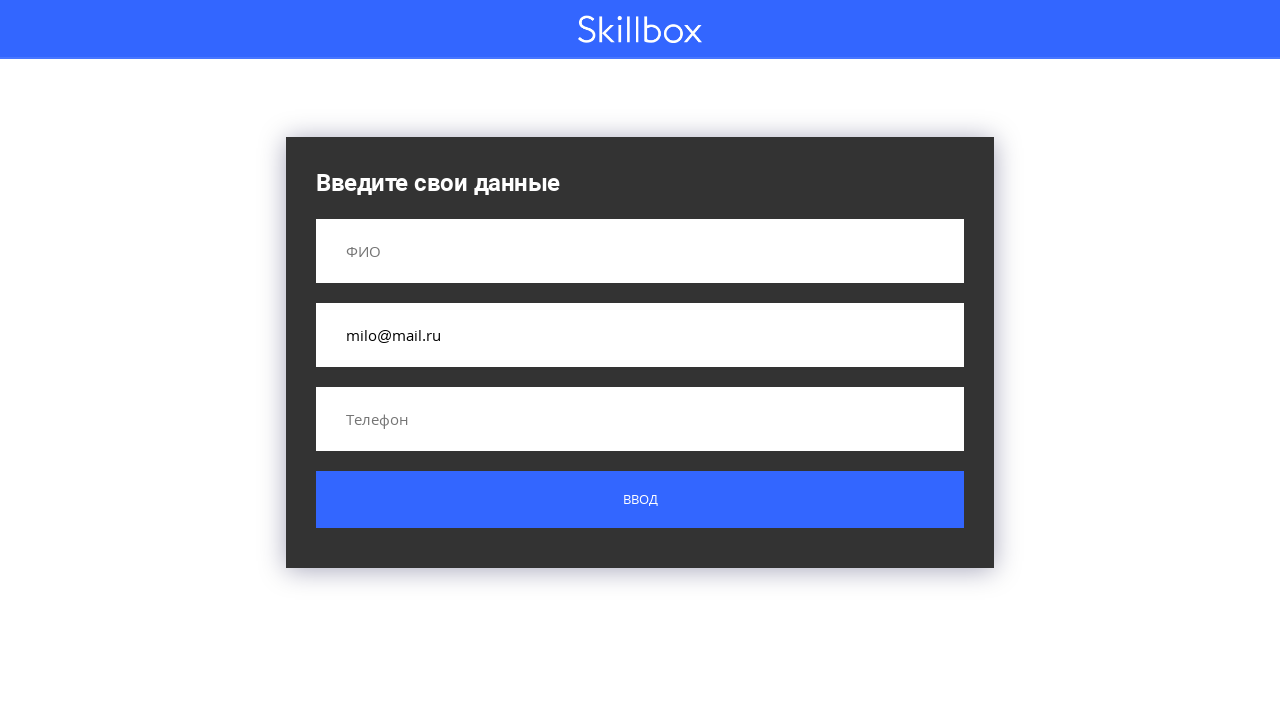

Filled phone field with '123456789' on input[name='phone']
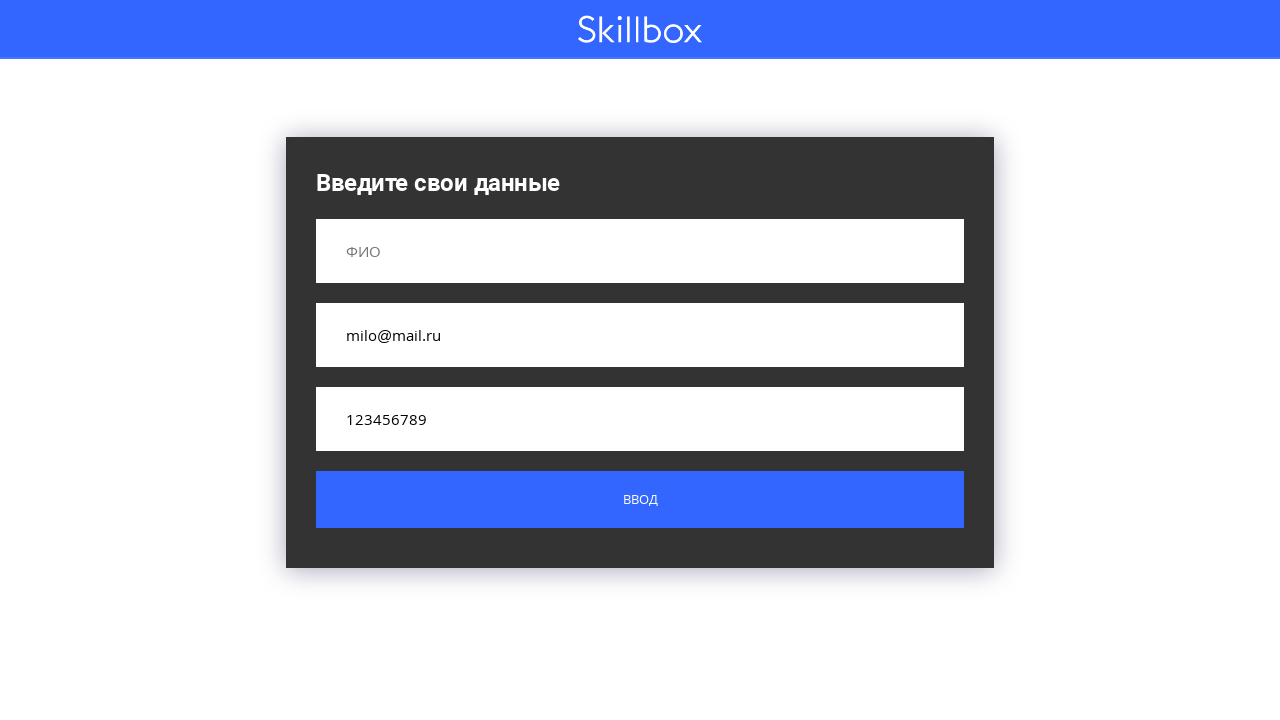

Clicked submit button to submit form without name field at (640, 500) on .button
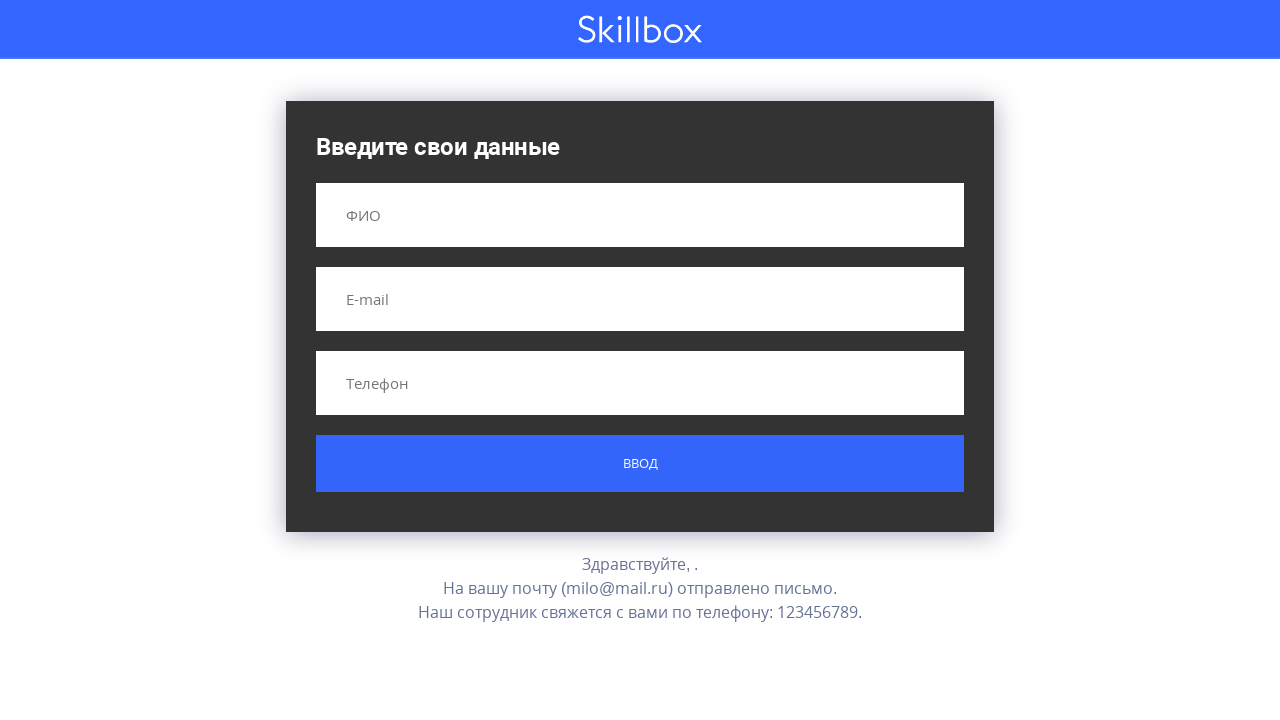

Form submission result appeared on screen
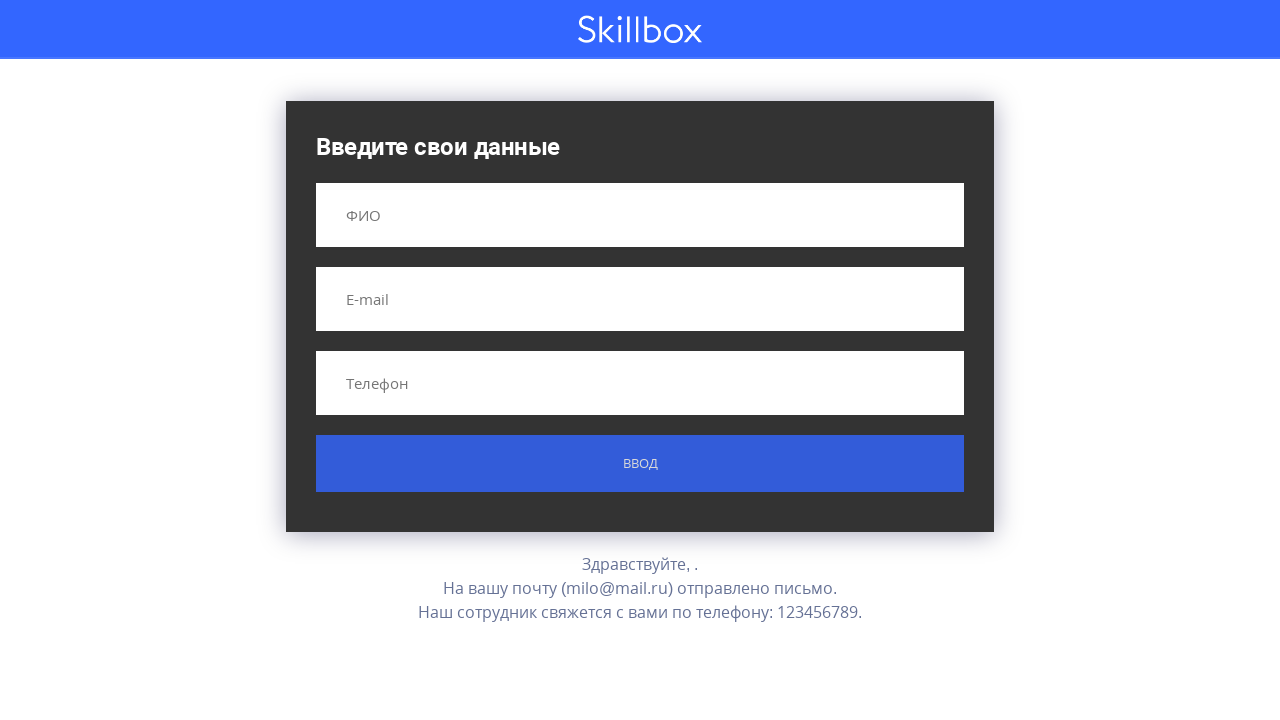

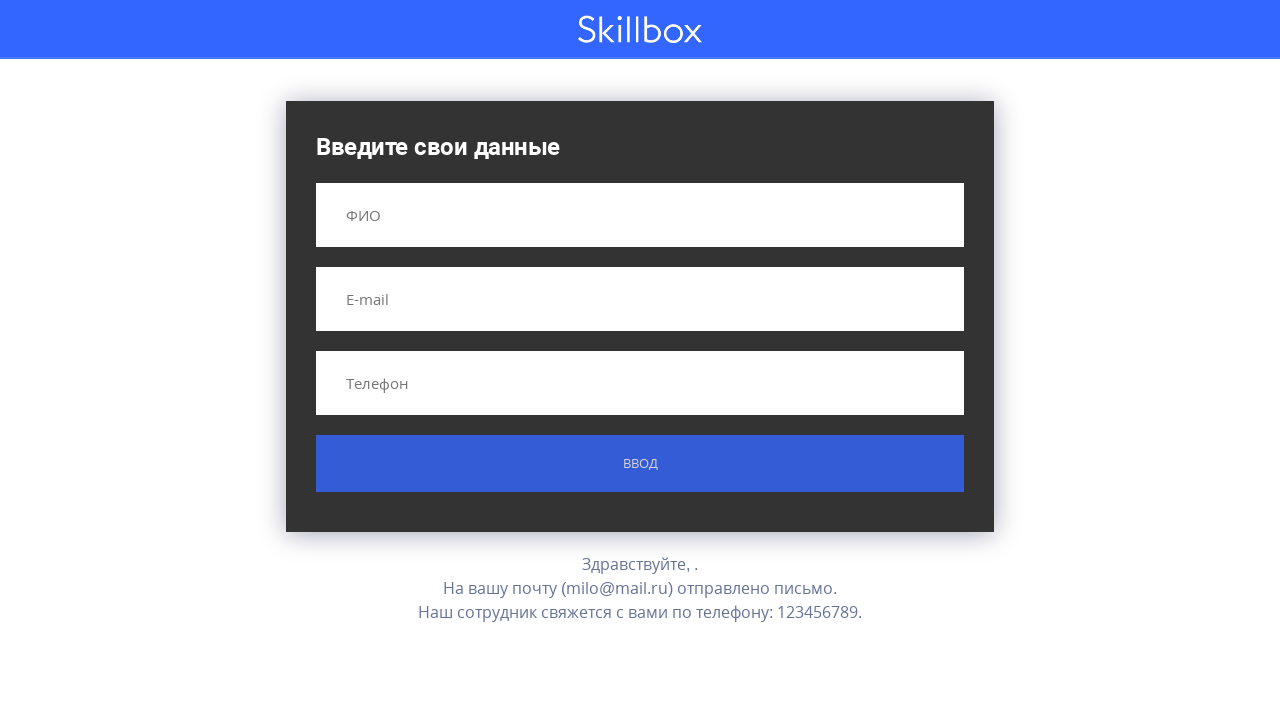